Tests date picker functionality by selecting a specific date of birth (August 1, 1997) from dropdown menus

Starting URL: https://www.dummyticket.com/dummy-ticket-for-visa-application/

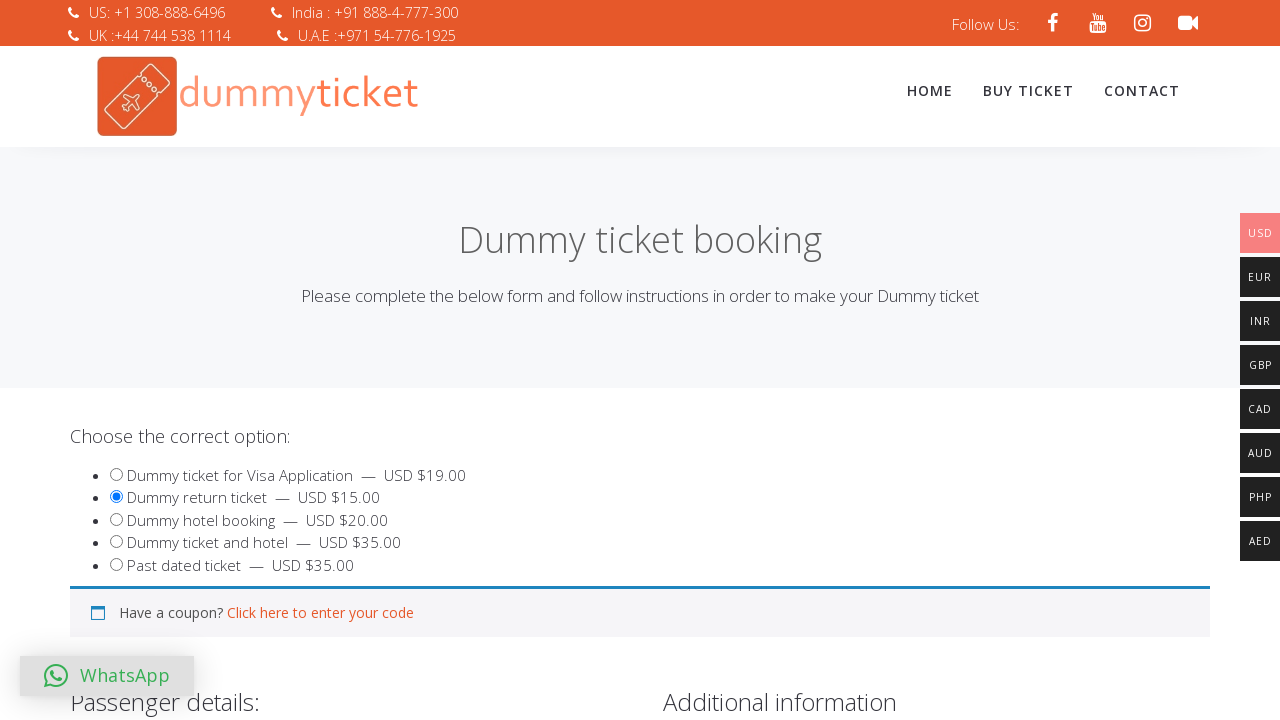

Clicked date of birth field to open date picker at (344, 360) on #dob
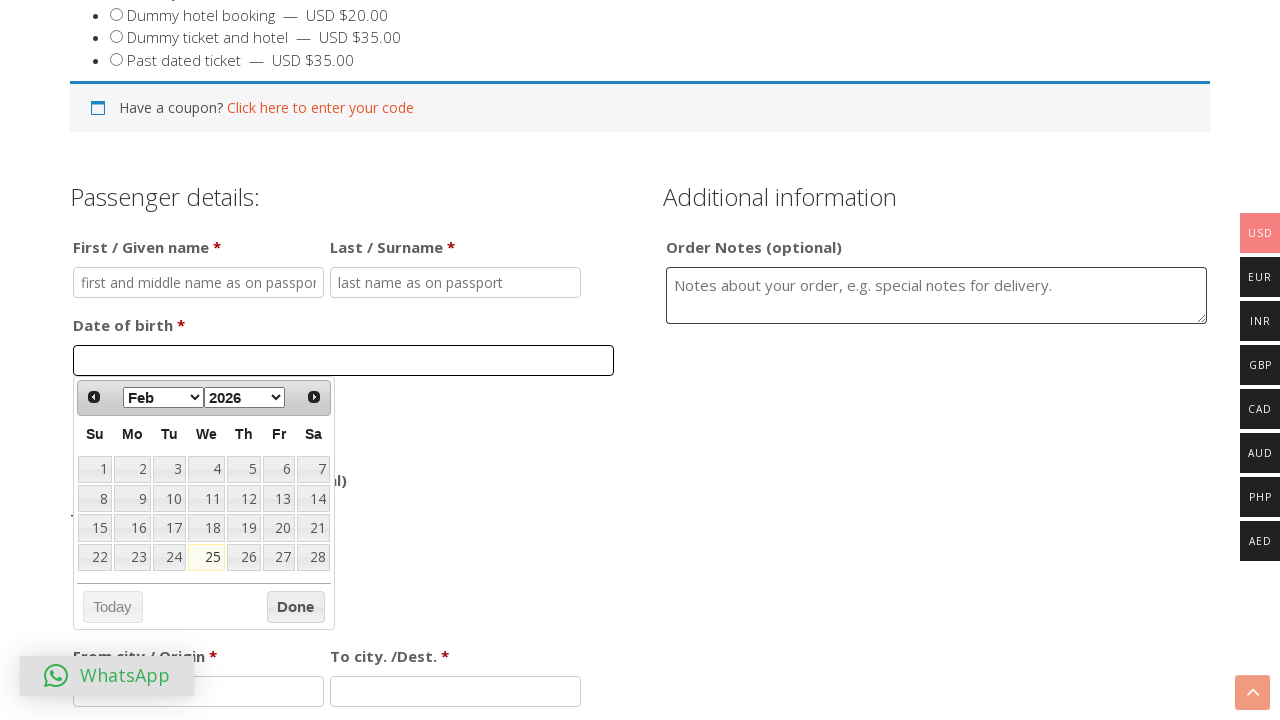

Date picker loaded and month dropdown is visible
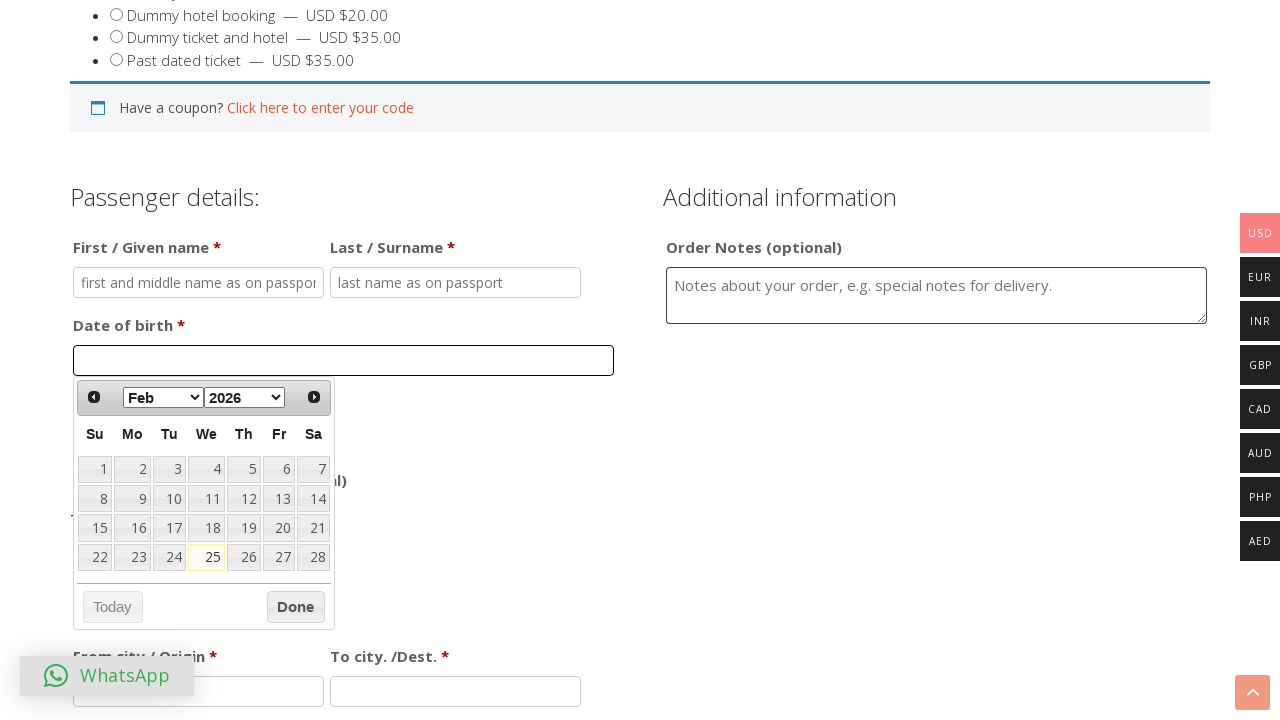

Selected August from month dropdown on //select[@class='ui-datepicker-month']
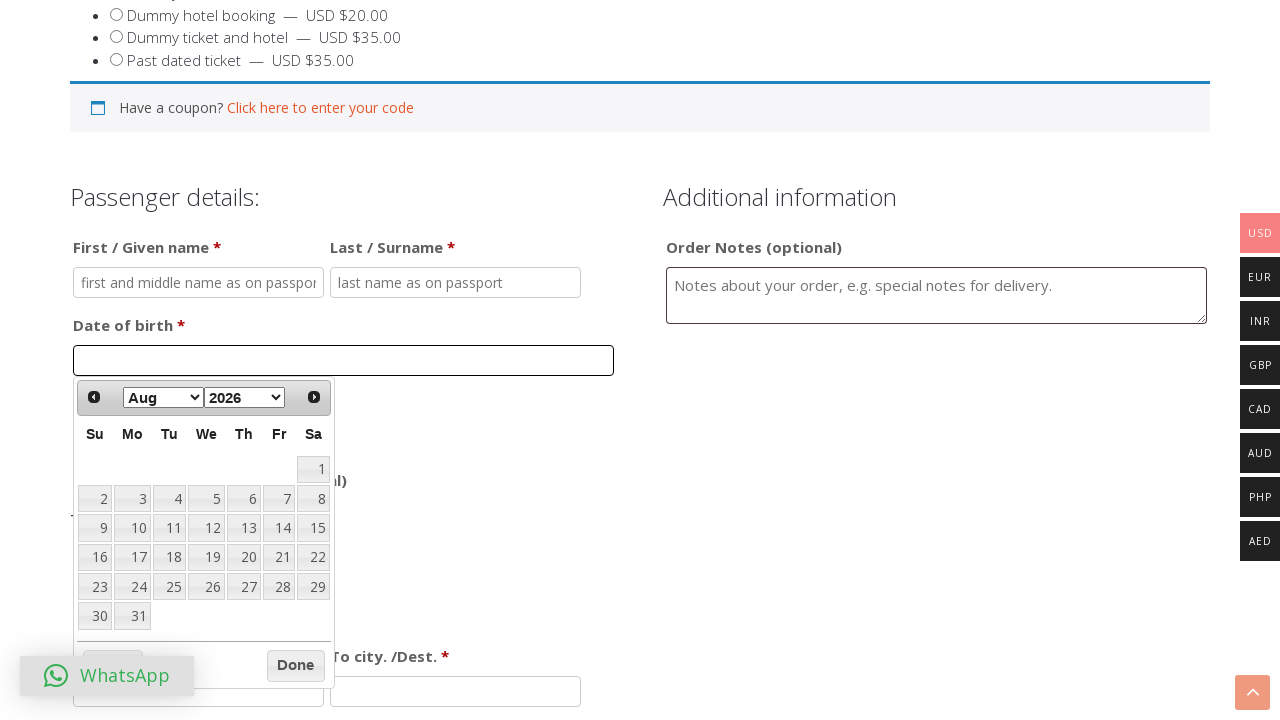

Selected 1997 from year dropdown on //select[@class='ui-datepicker-year']
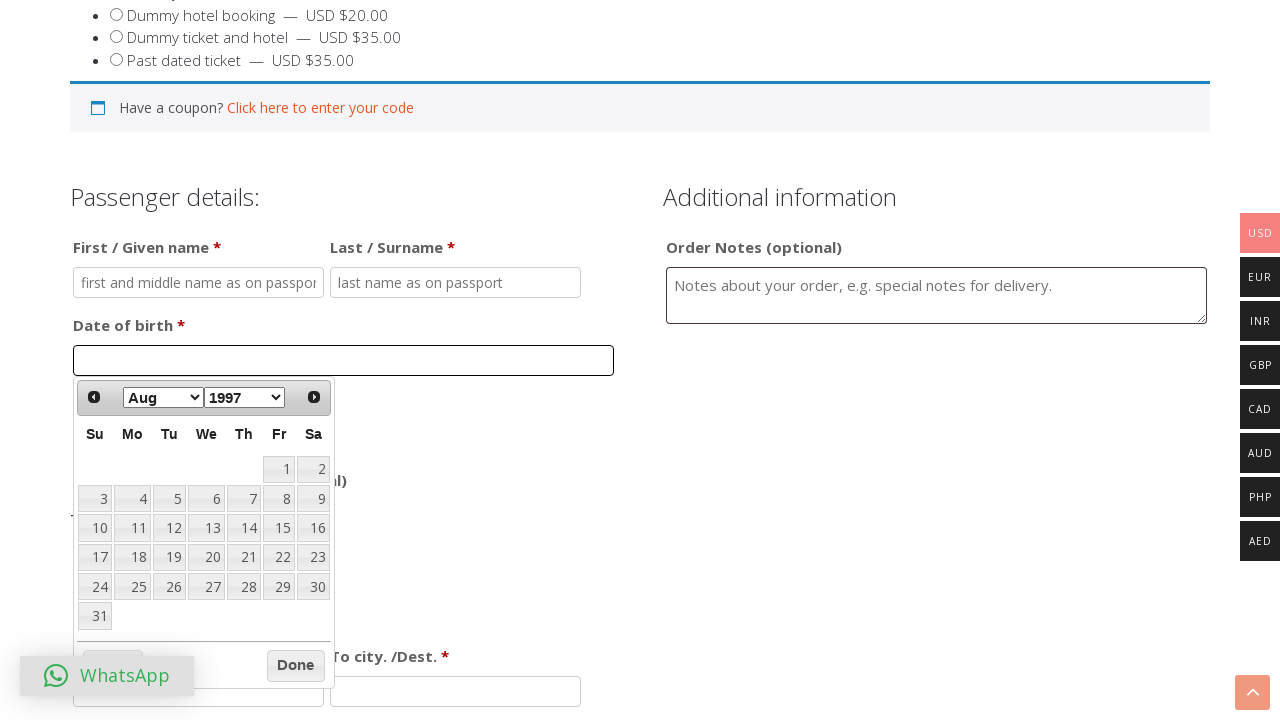

Selected day 1 to complete date selection (August 1, 1997) at (279, 469) on xpath=//a[@data-date='1']
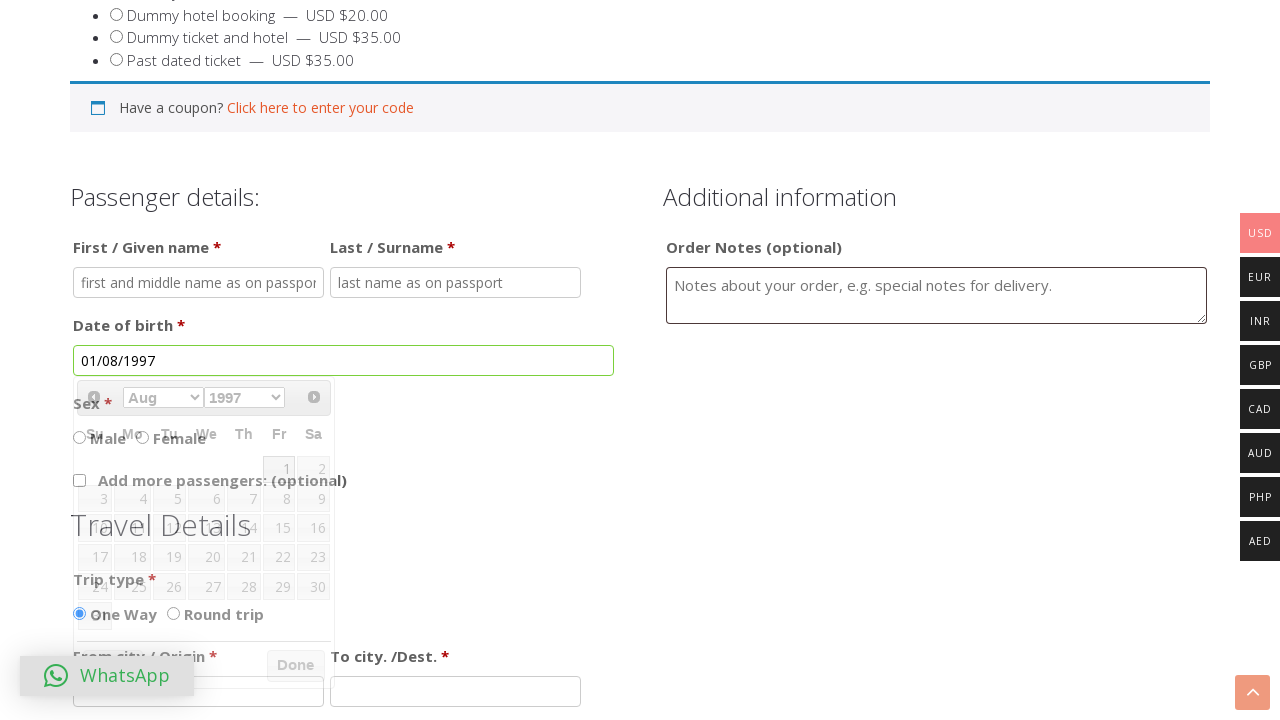

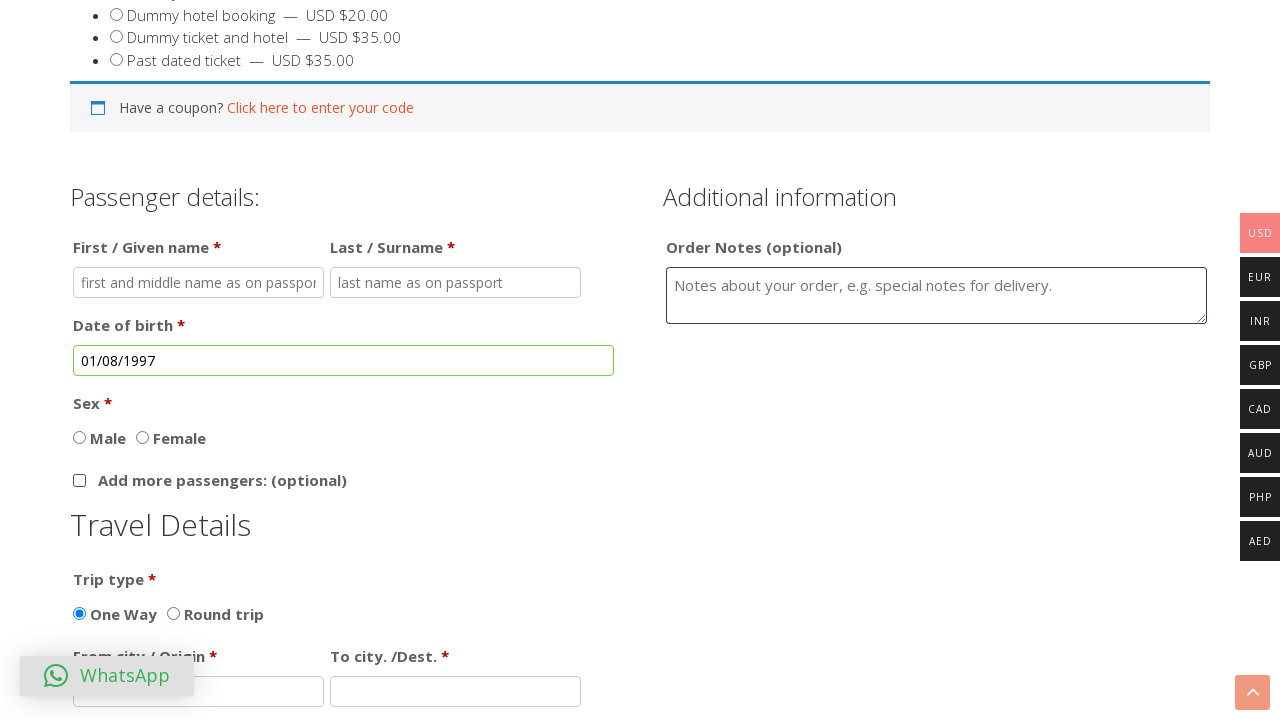